Tests navigation through various "wedge" sections of a web application by clicking on each wedge element and verifying they are clickable and visible. The test iterates through sections like morning-routine, active-positions, execute, research, proposals, my-account, news-review, strategy-builder, backtesting, and settings.

Starting URL: https://paiid-frontend.onrender.com

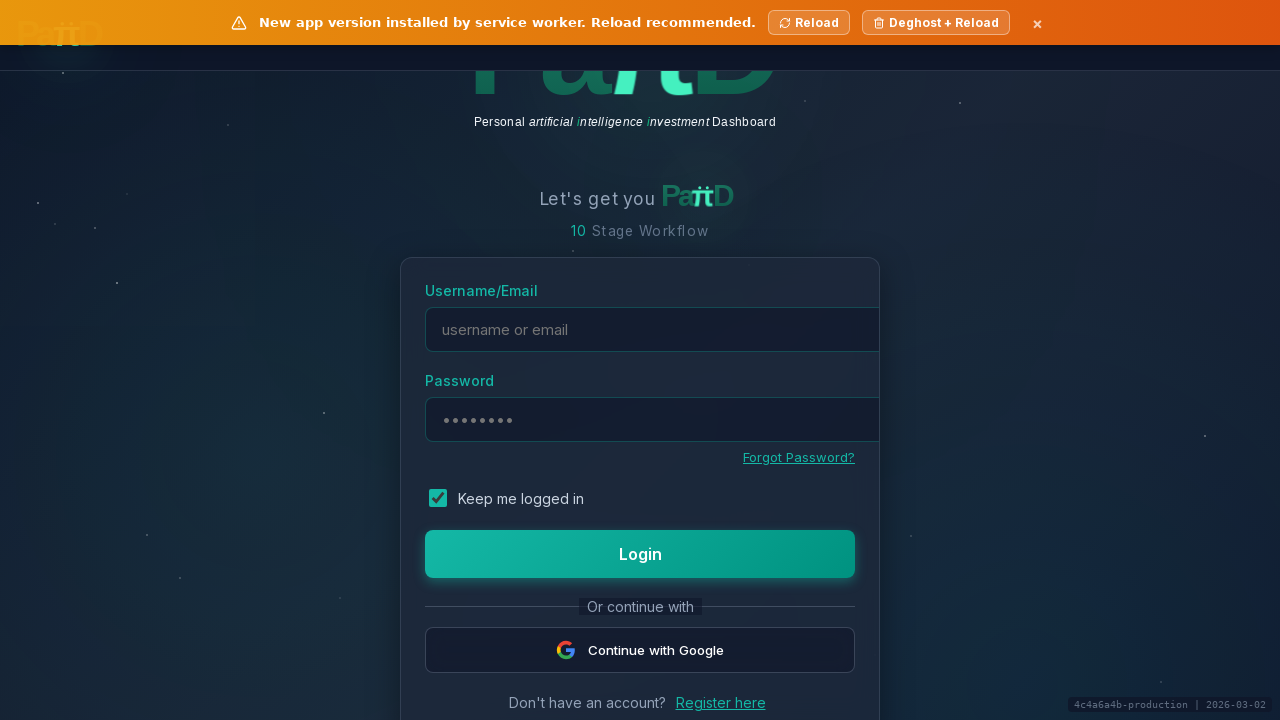

Waited for initial page load
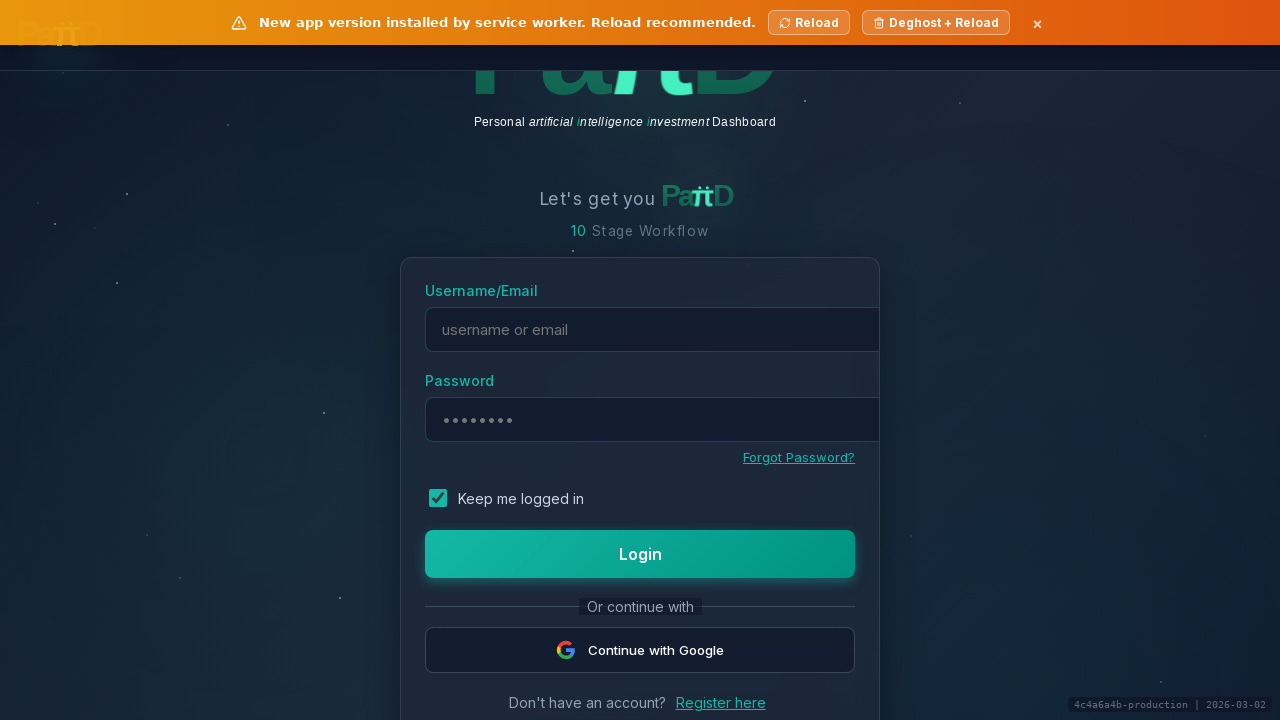

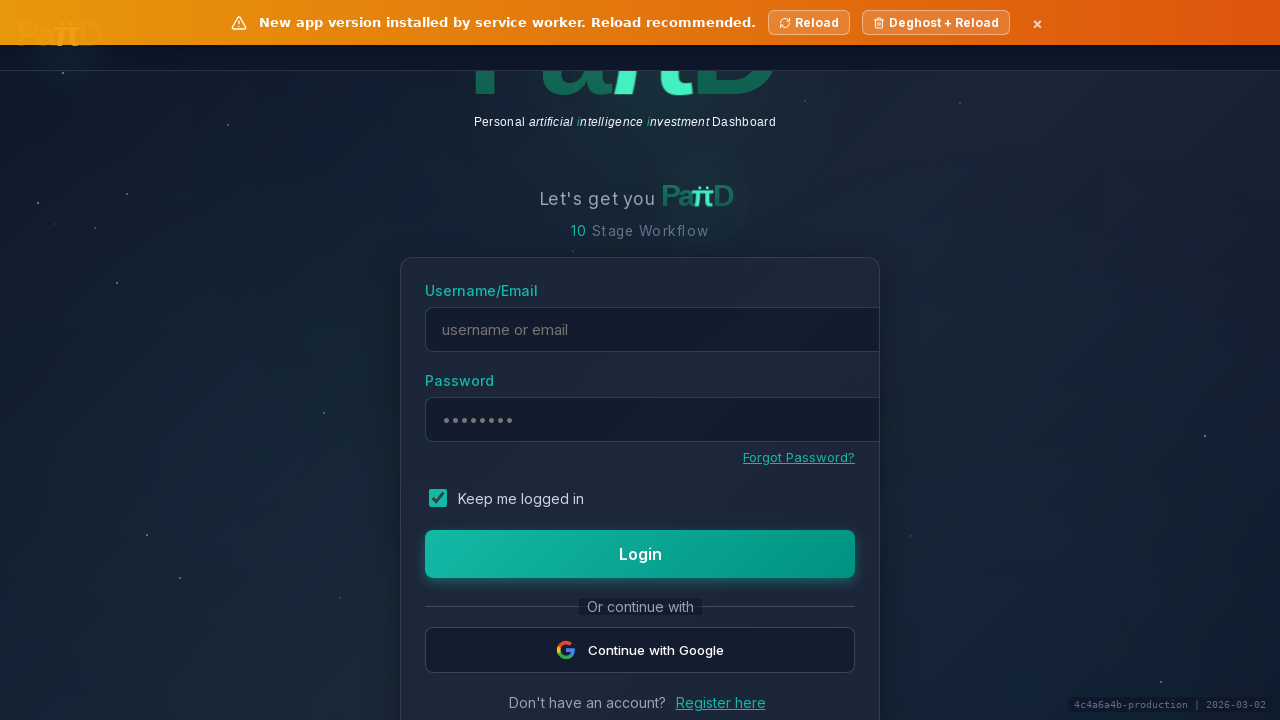